Navigates to Finviz stock quote page for TSLA and waits for the chart to load.

Starting URL: https://finviz.com/quote.ashx?t=TSLA&p=d

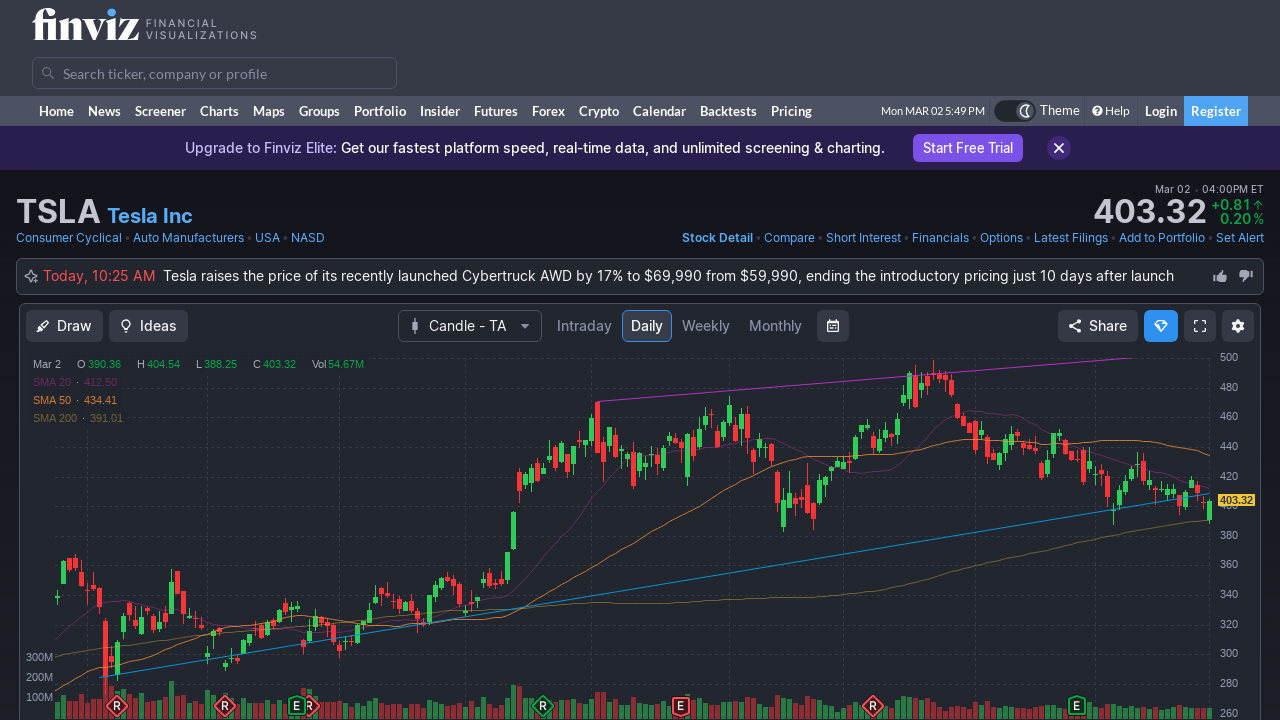

Set viewport size to 1920x1920 for financial data display
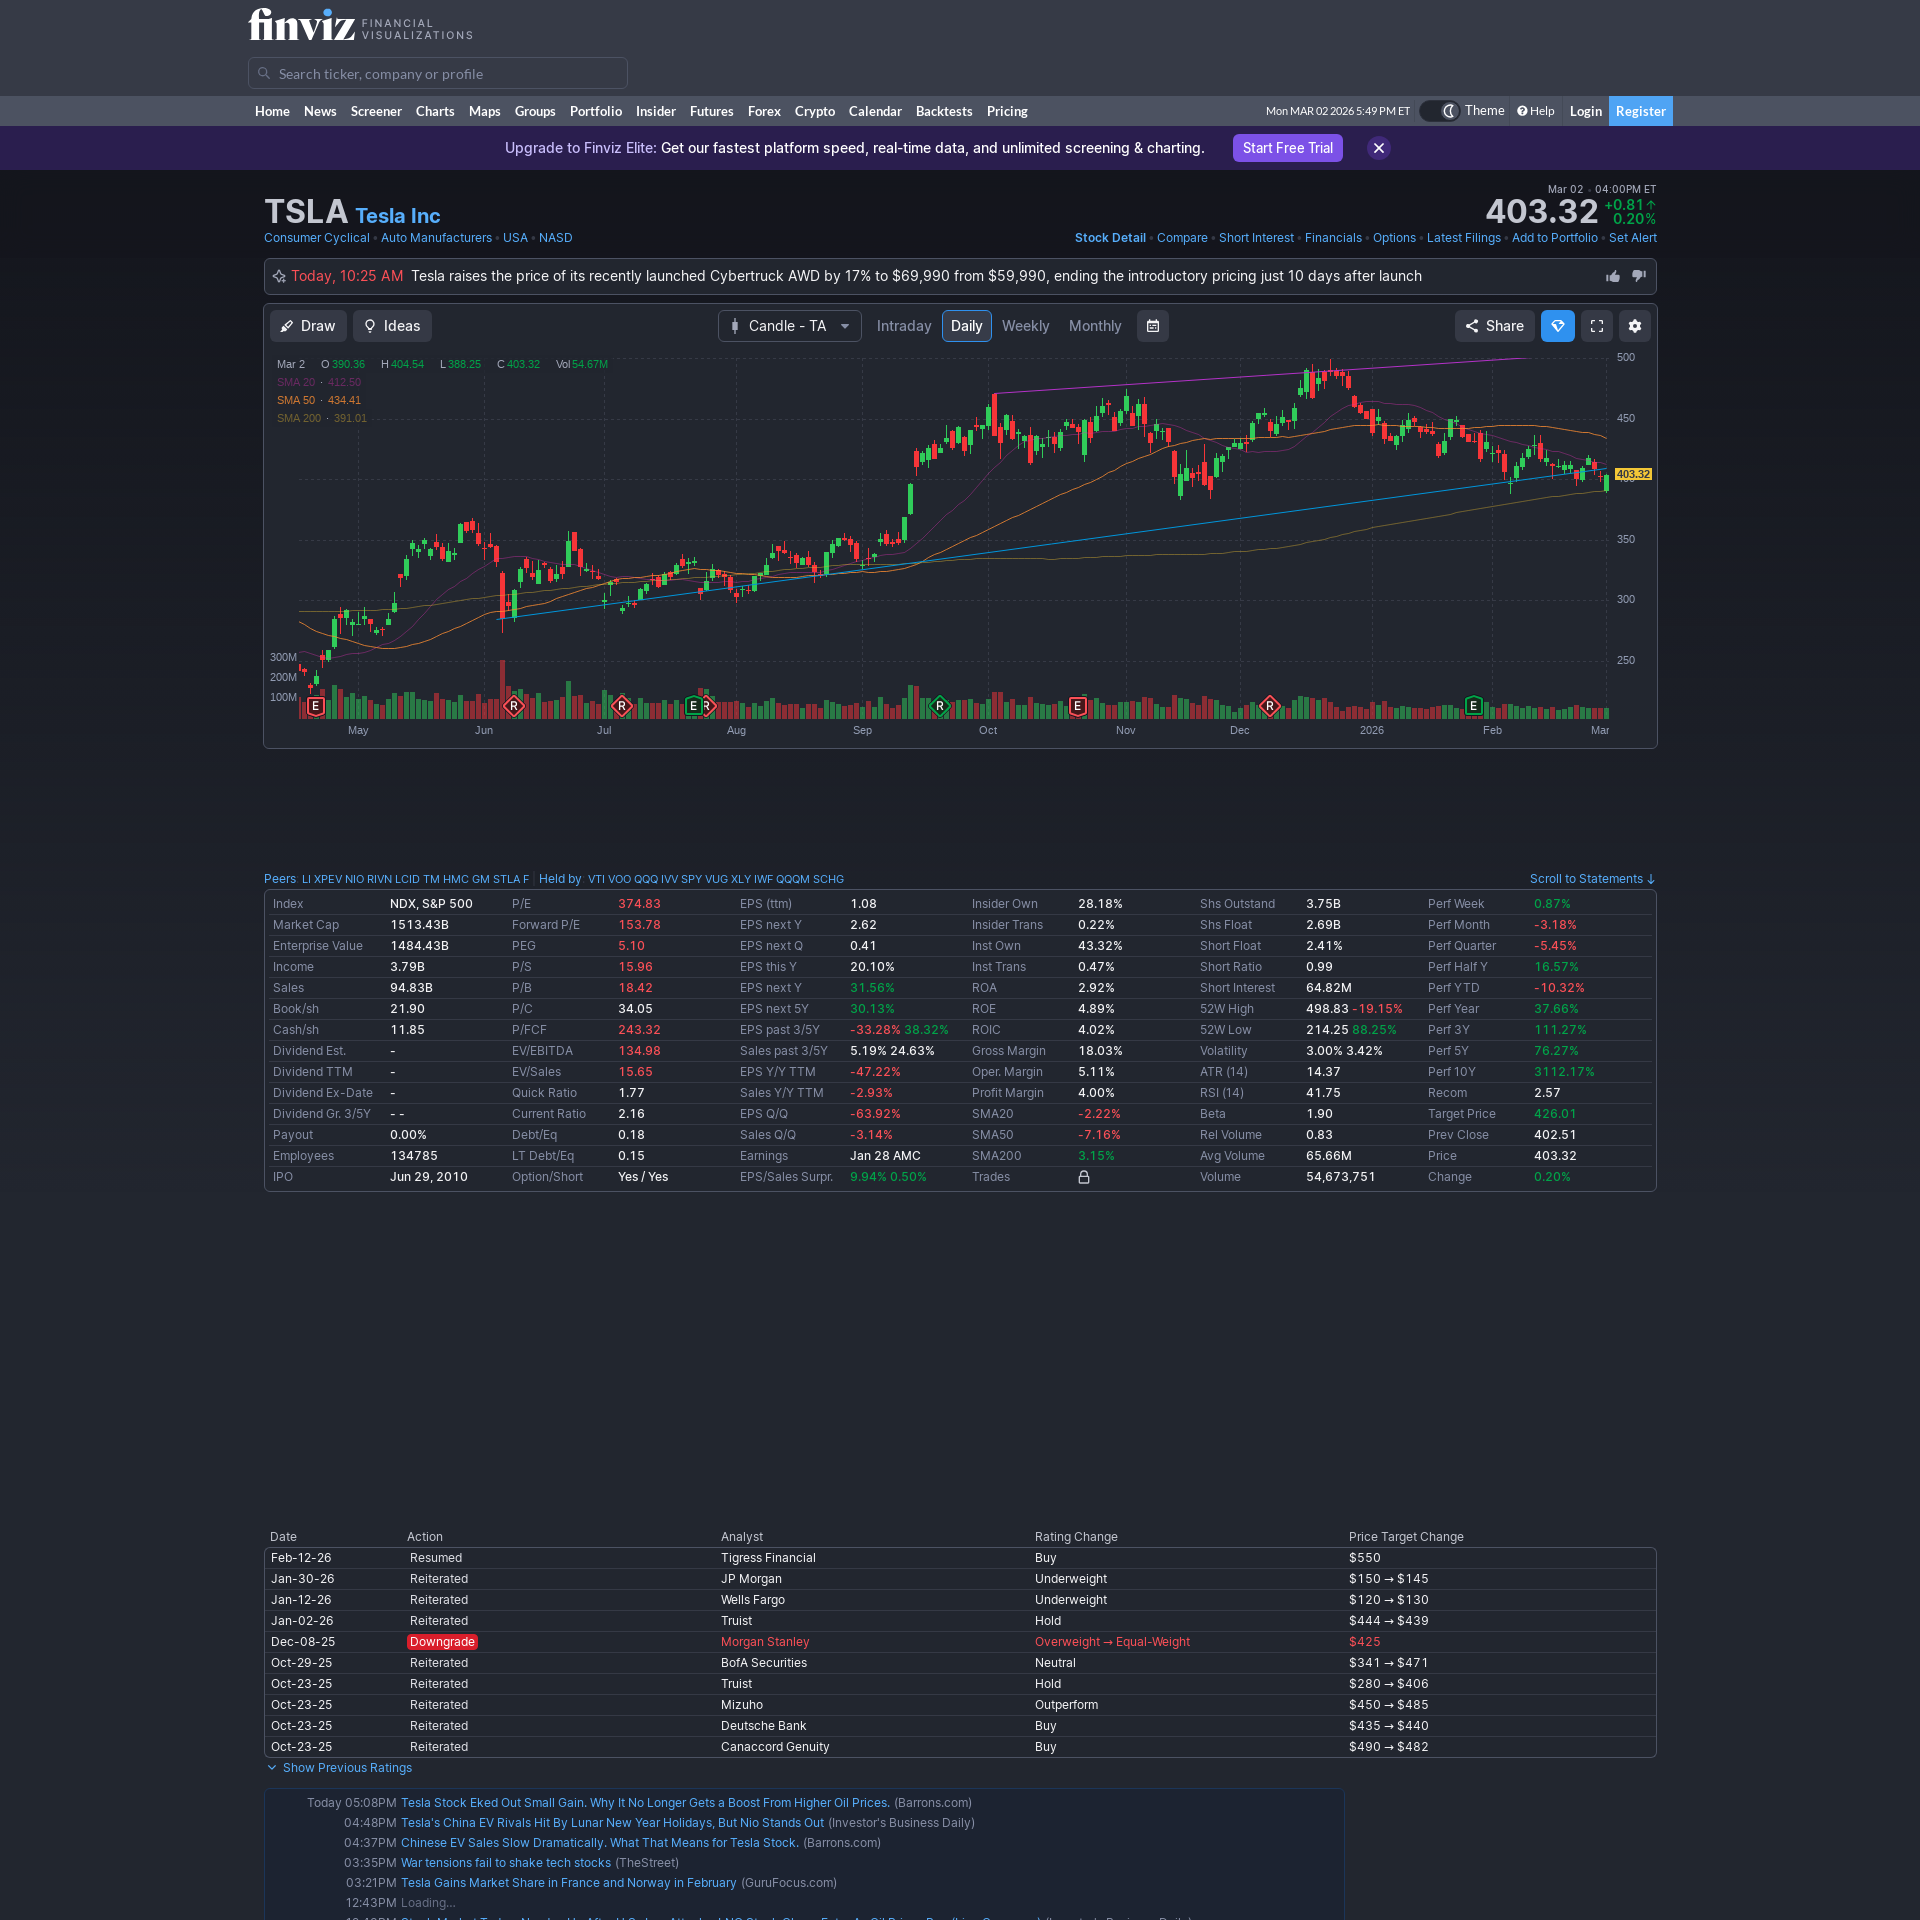

TSLA stock chart loaded on Finviz quote page
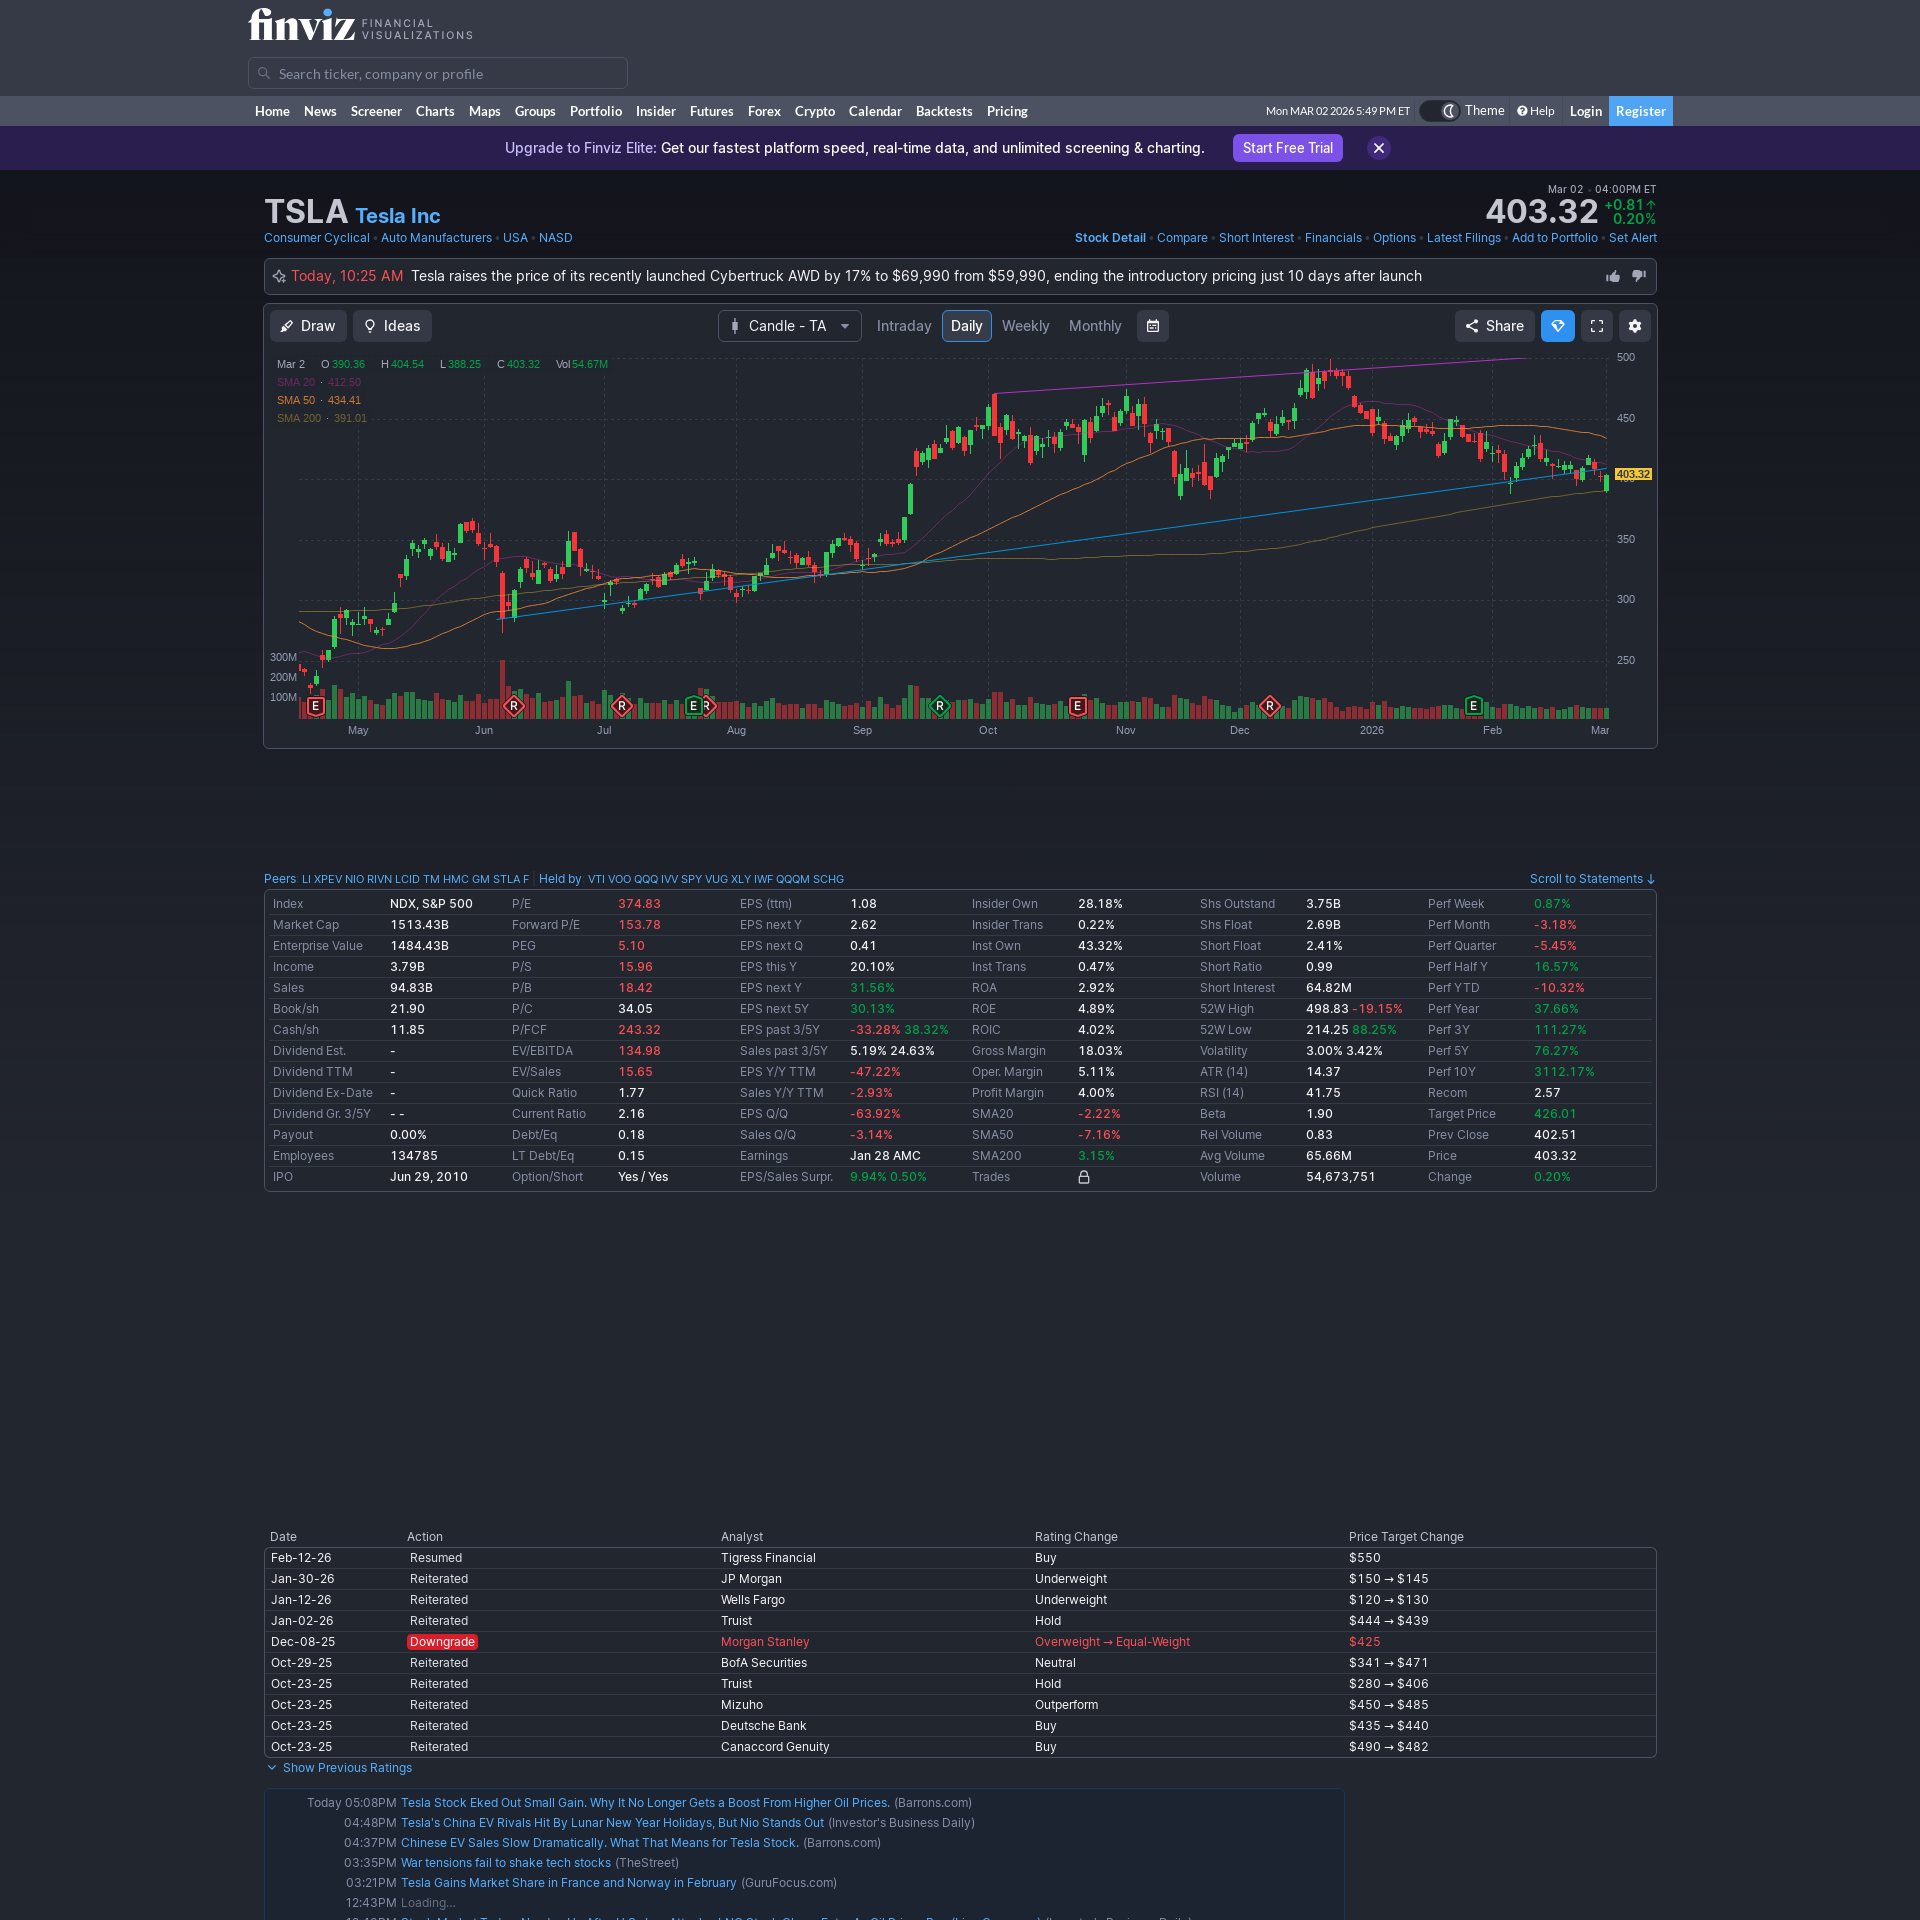

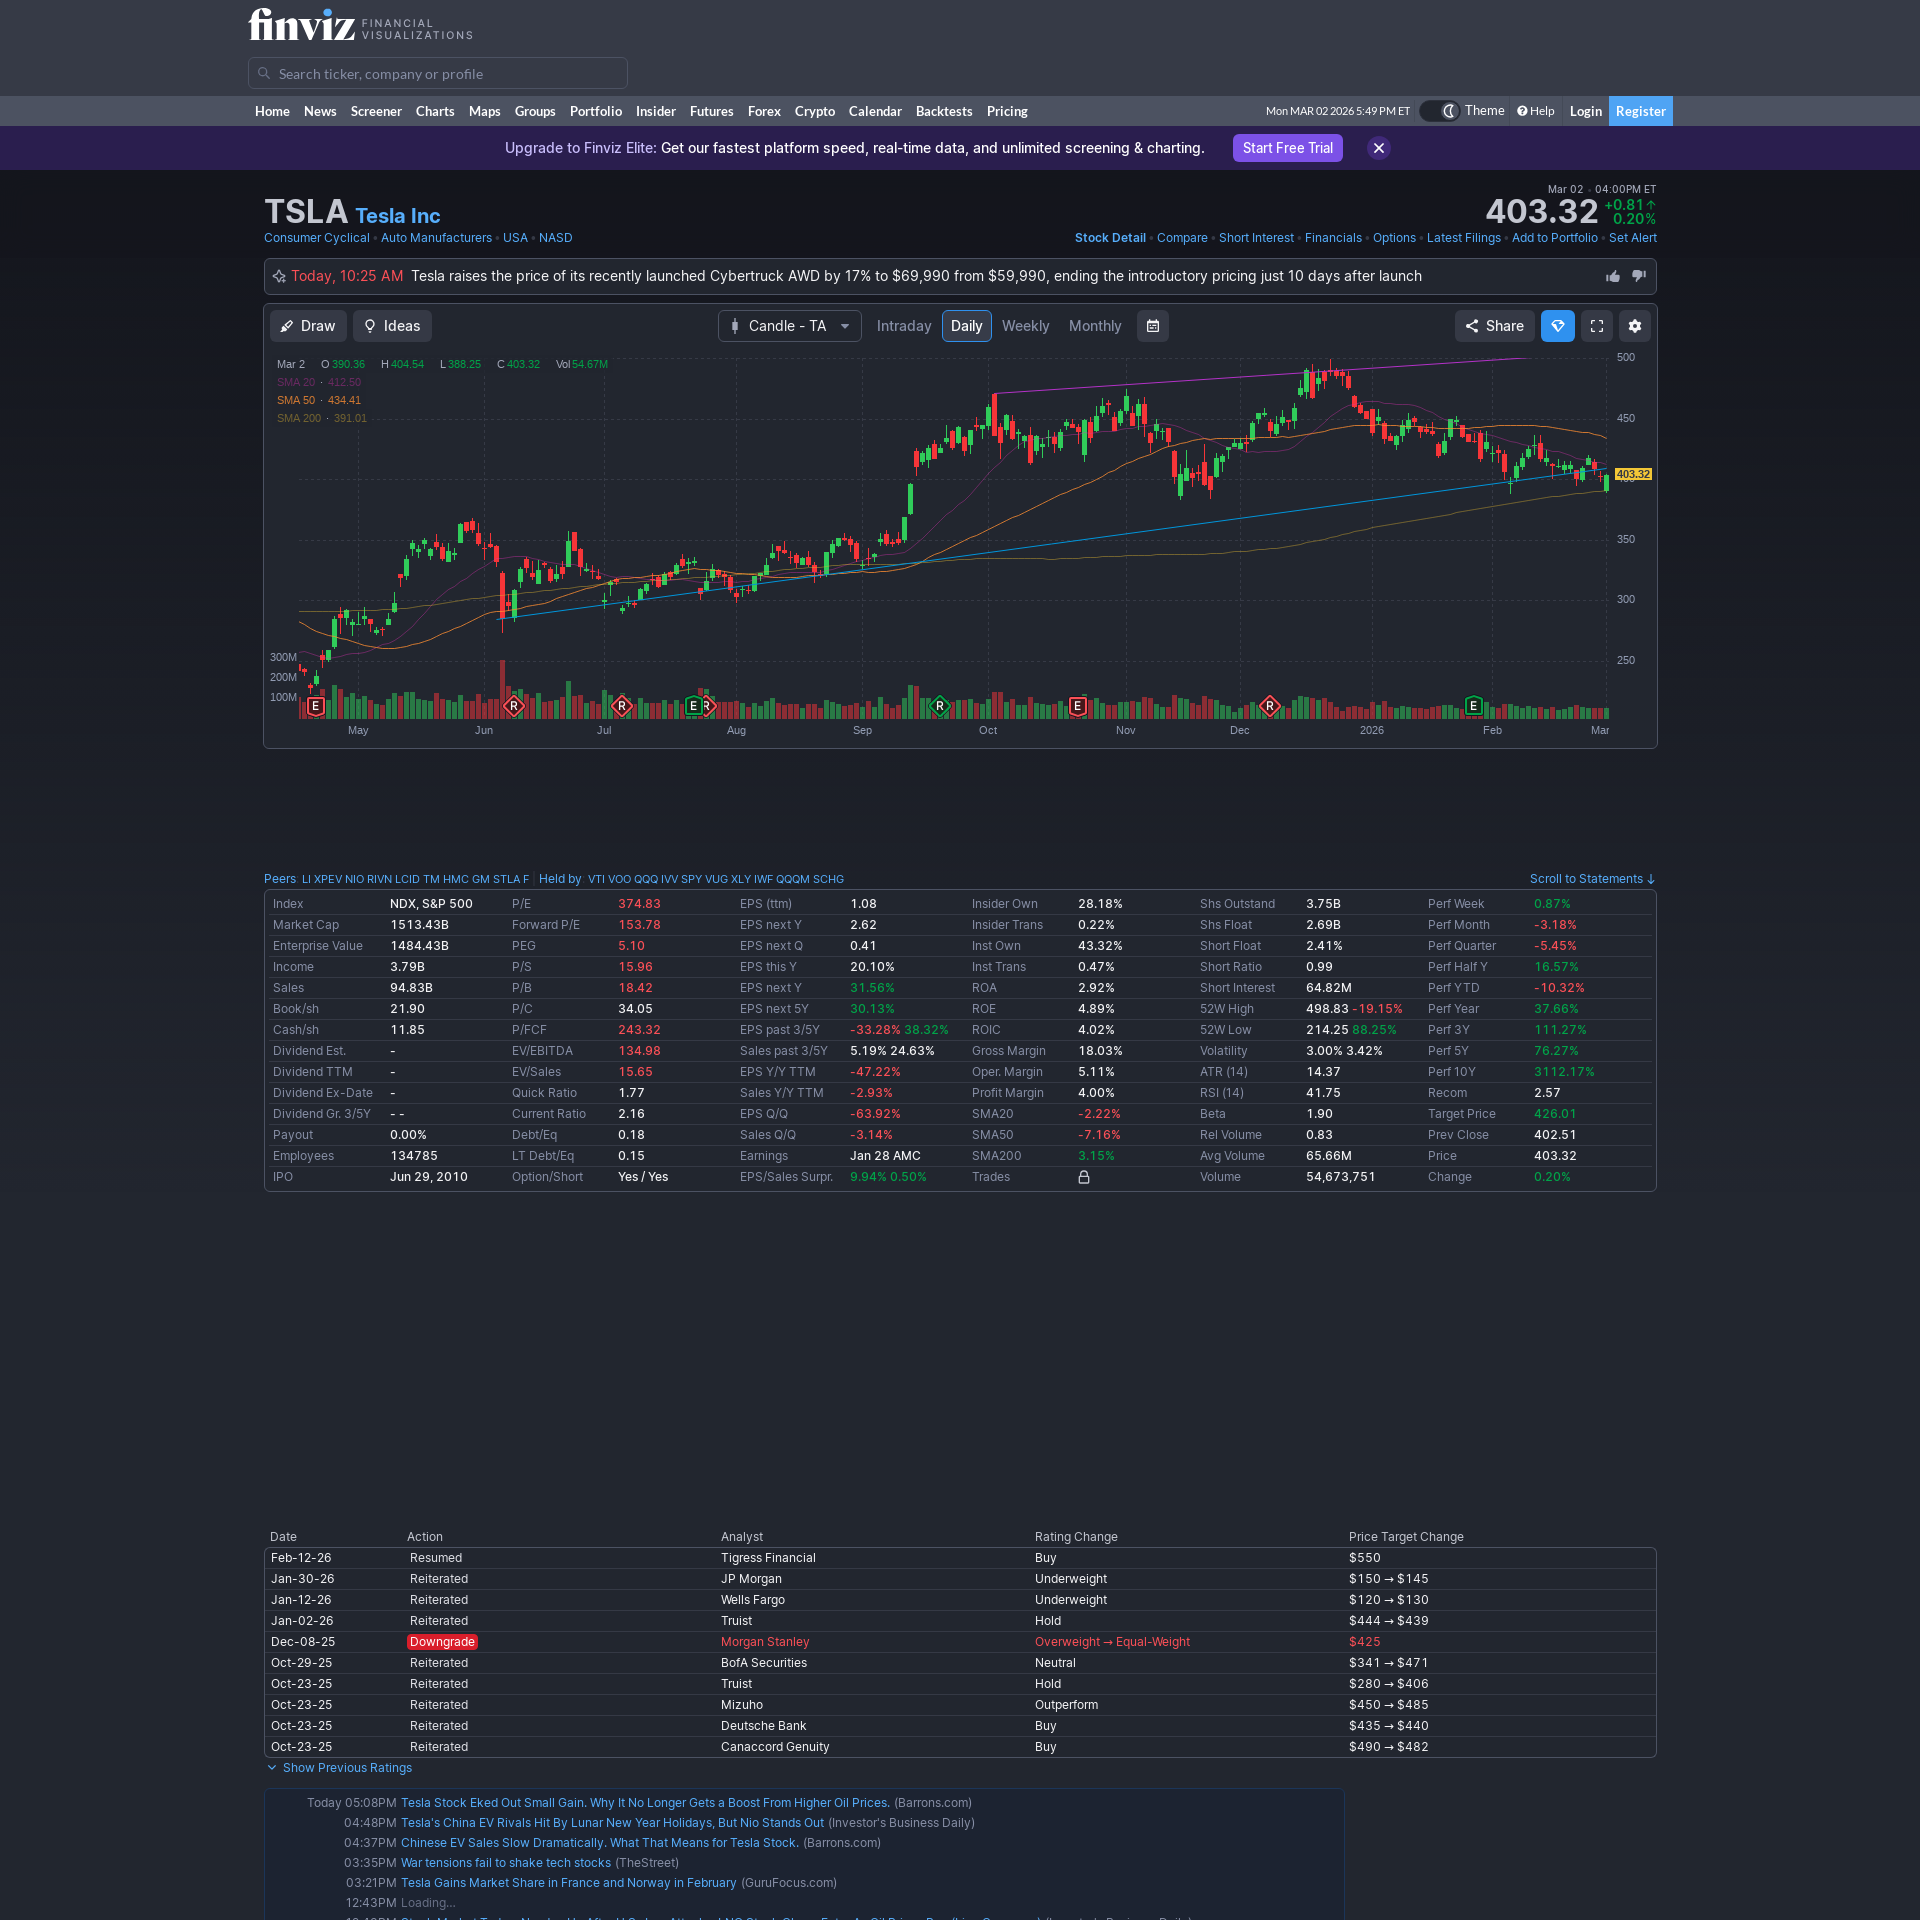